Tests that the Clear completed button displays correct text after marking an item complete

Starting URL: https://demo.playwright.dev/todomvc

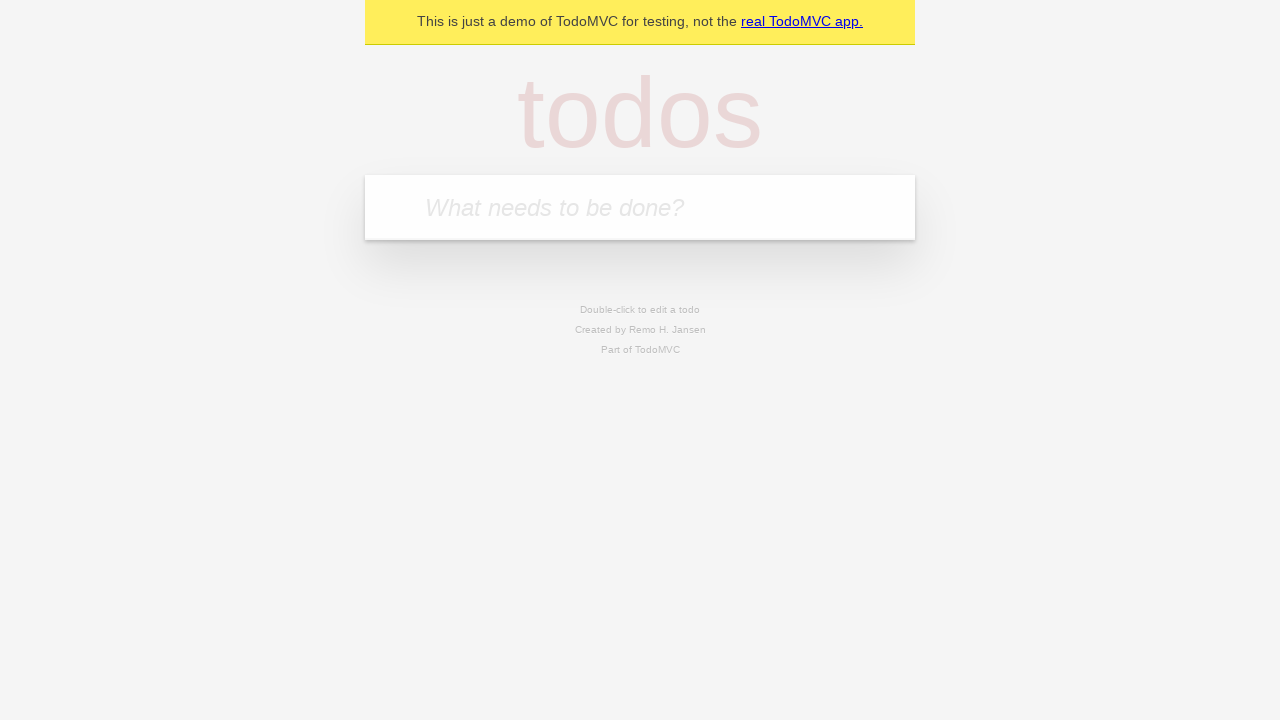

Located the 'What needs to be done?' input field
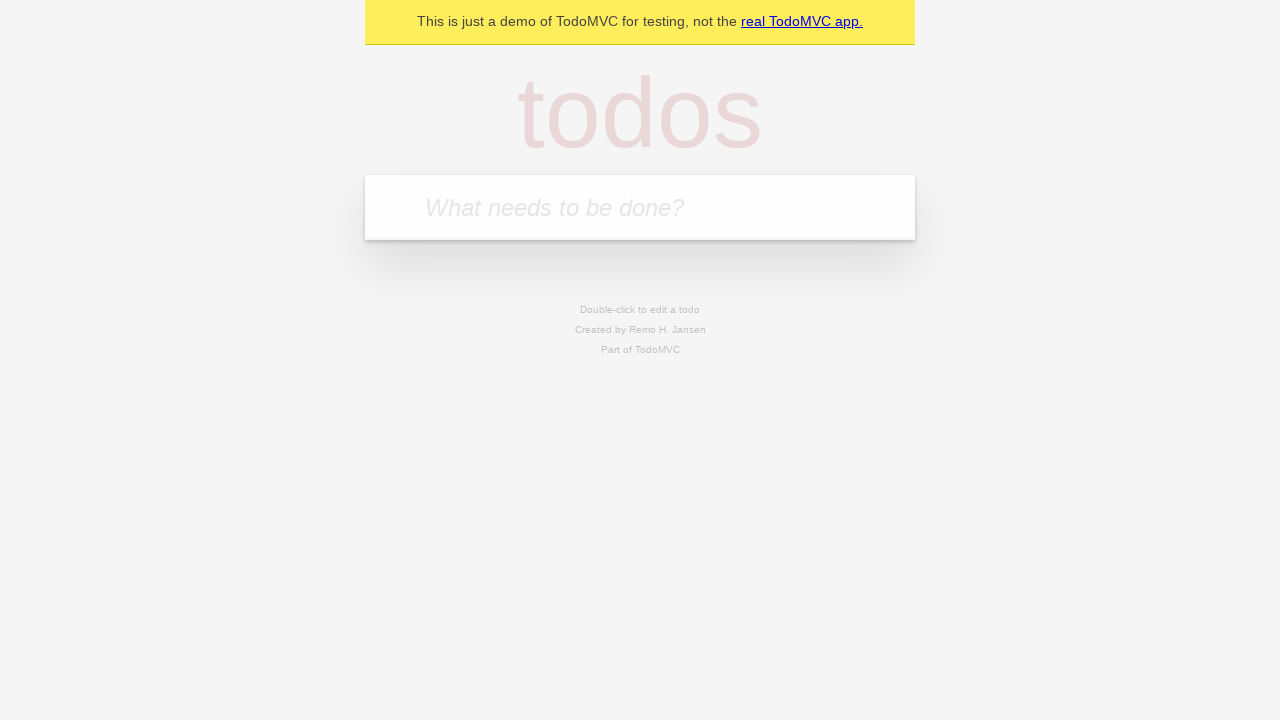

Filled todo input with 'buy some cheese' on internal:attr=[placeholder="What needs to be done?"i]
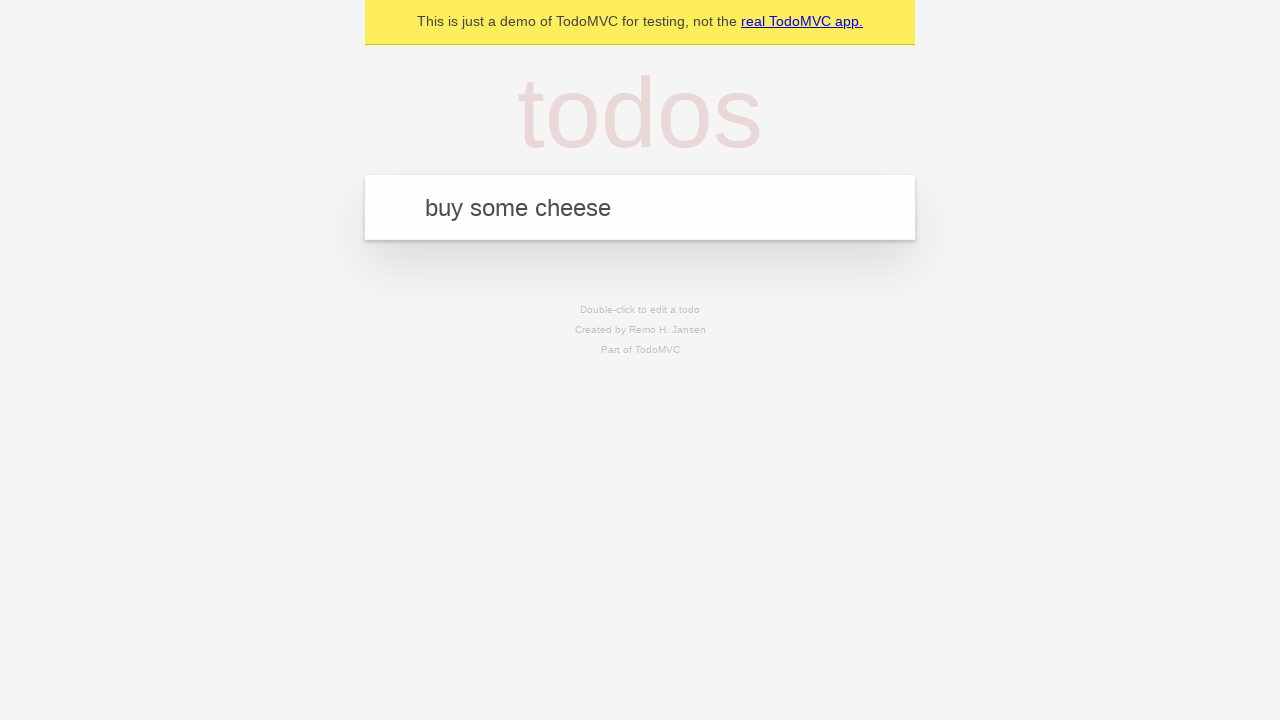

Pressed Enter to add 'buy some cheese' todo on internal:attr=[placeholder="What needs to be done?"i]
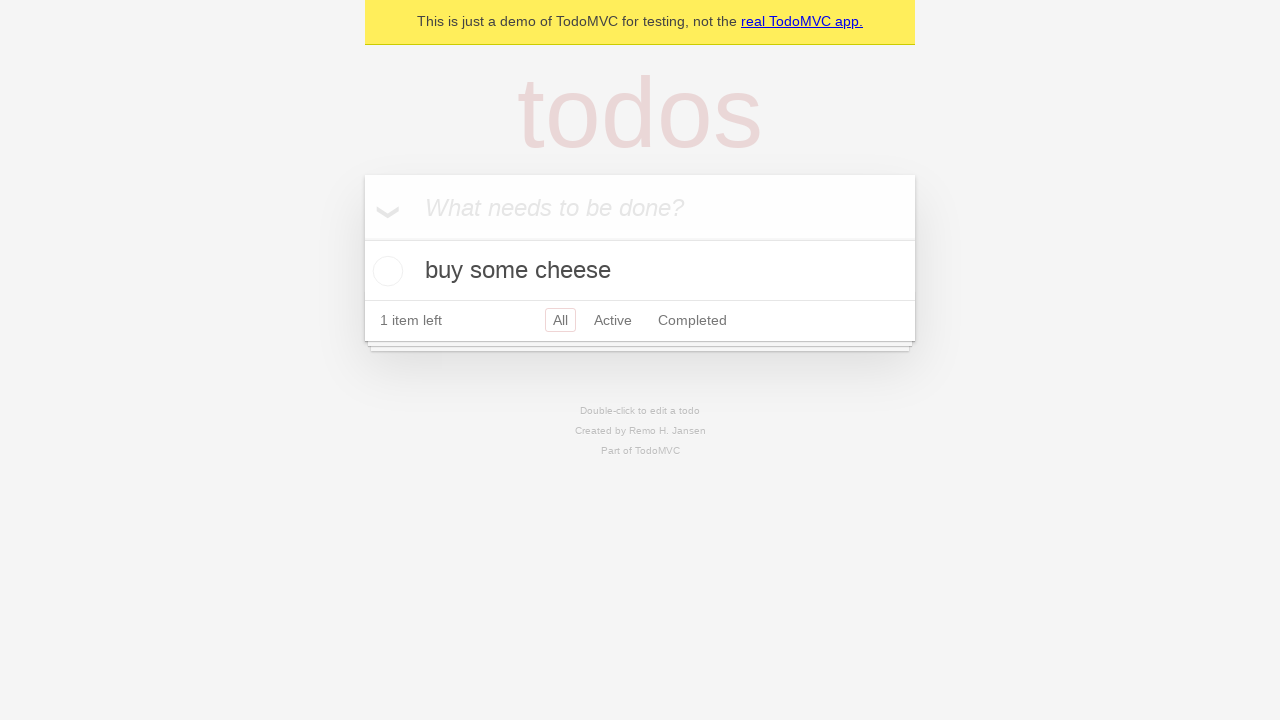

Filled todo input with 'feed the cat' on internal:attr=[placeholder="What needs to be done?"i]
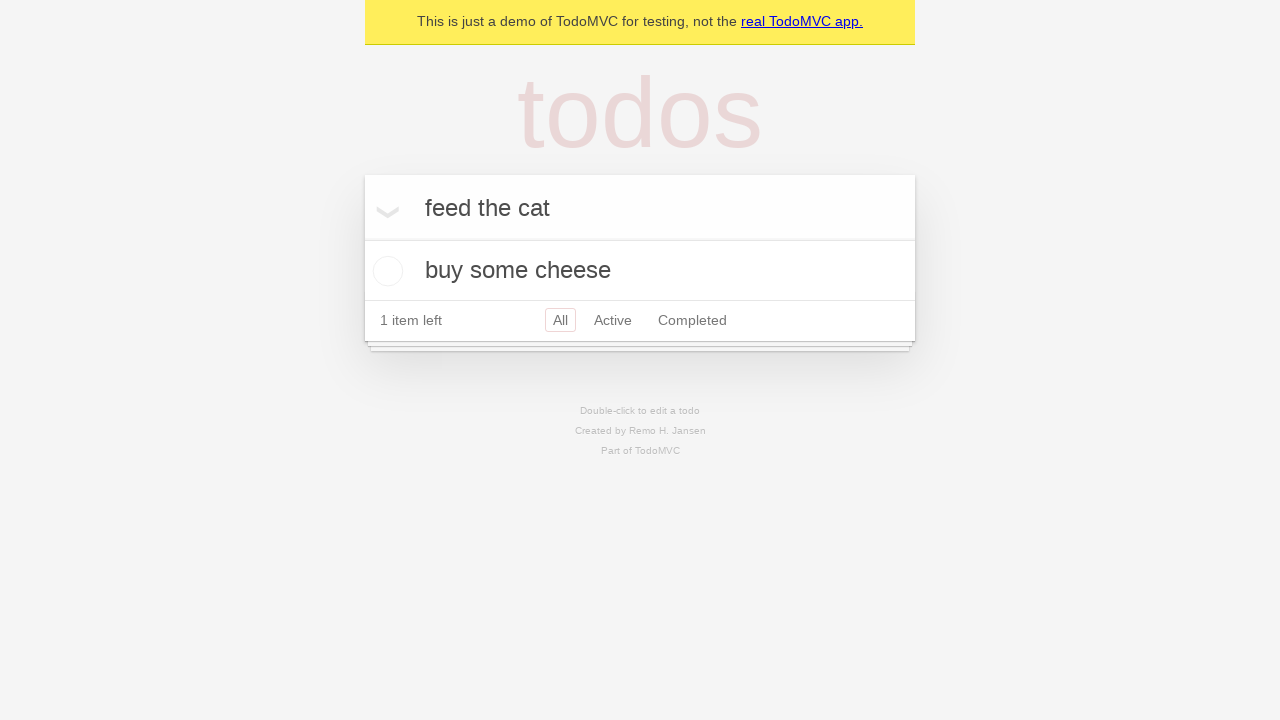

Pressed Enter to add 'feed the cat' todo on internal:attr=[placeholder="What needs to be done?"i]
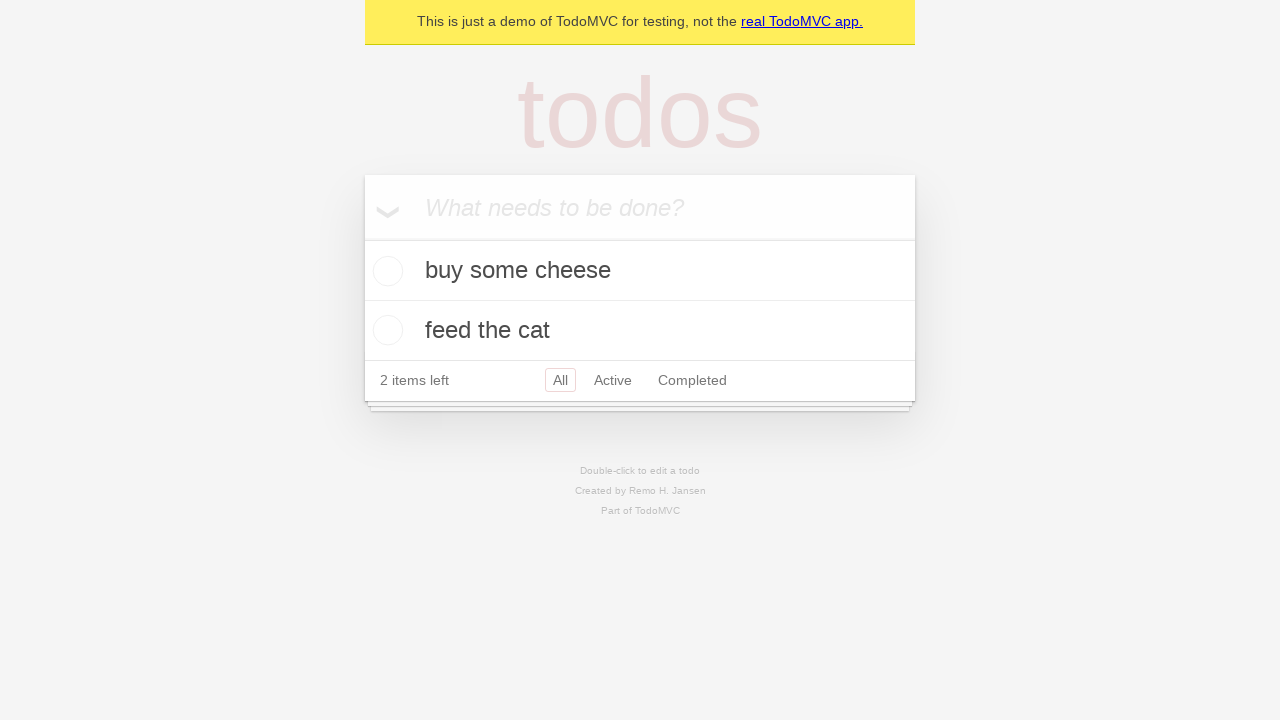

Filled todo input with 'book a doctors appointment' on internal:attr=[placeholder="What needs to be done?"i]
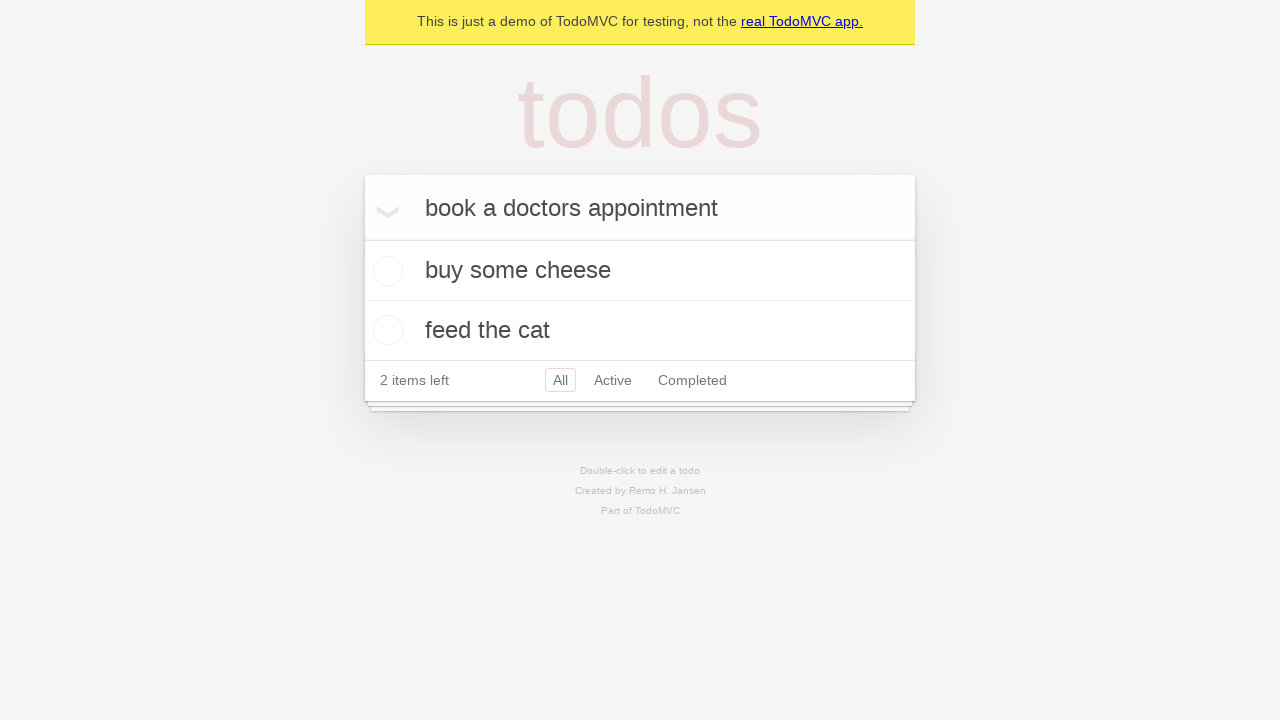

Pressed Enter to add 'book a doctors appointment' todo on internal:attr=[placeholder="What needs to be done?"i]
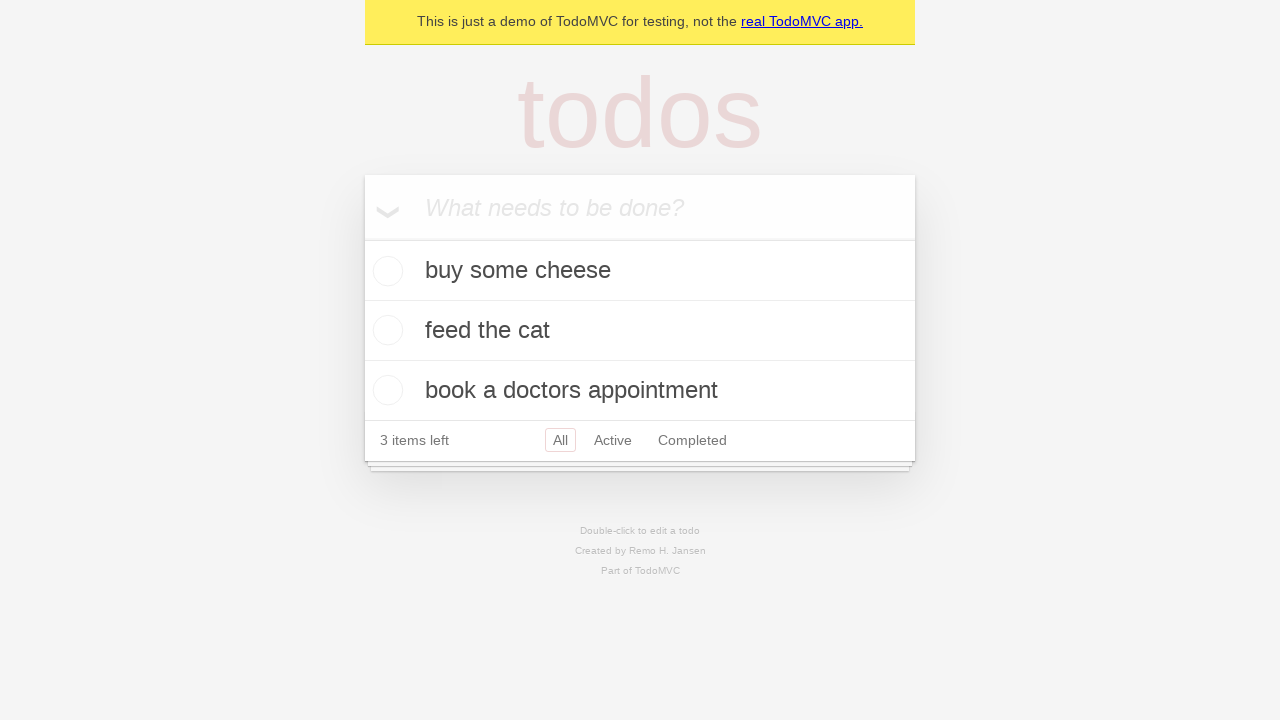

Marked first todo item as complete at (385, 271) on .todo-list li .toggle >> nth=0
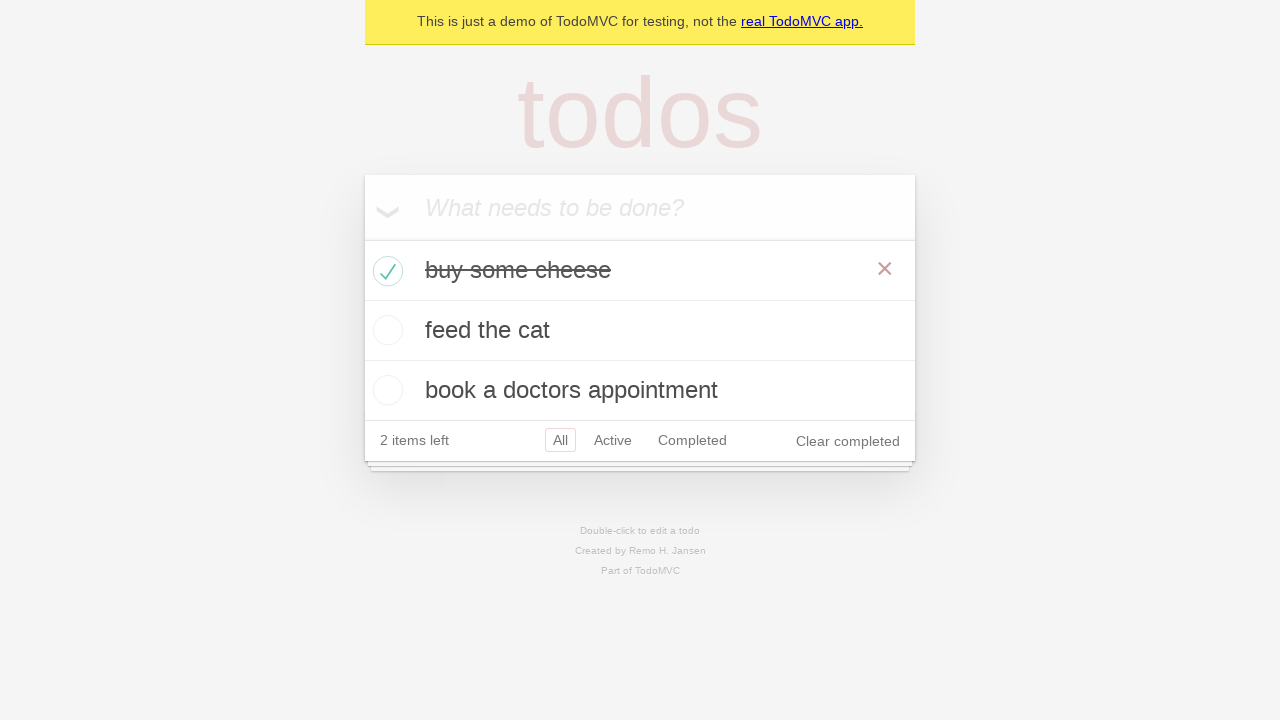

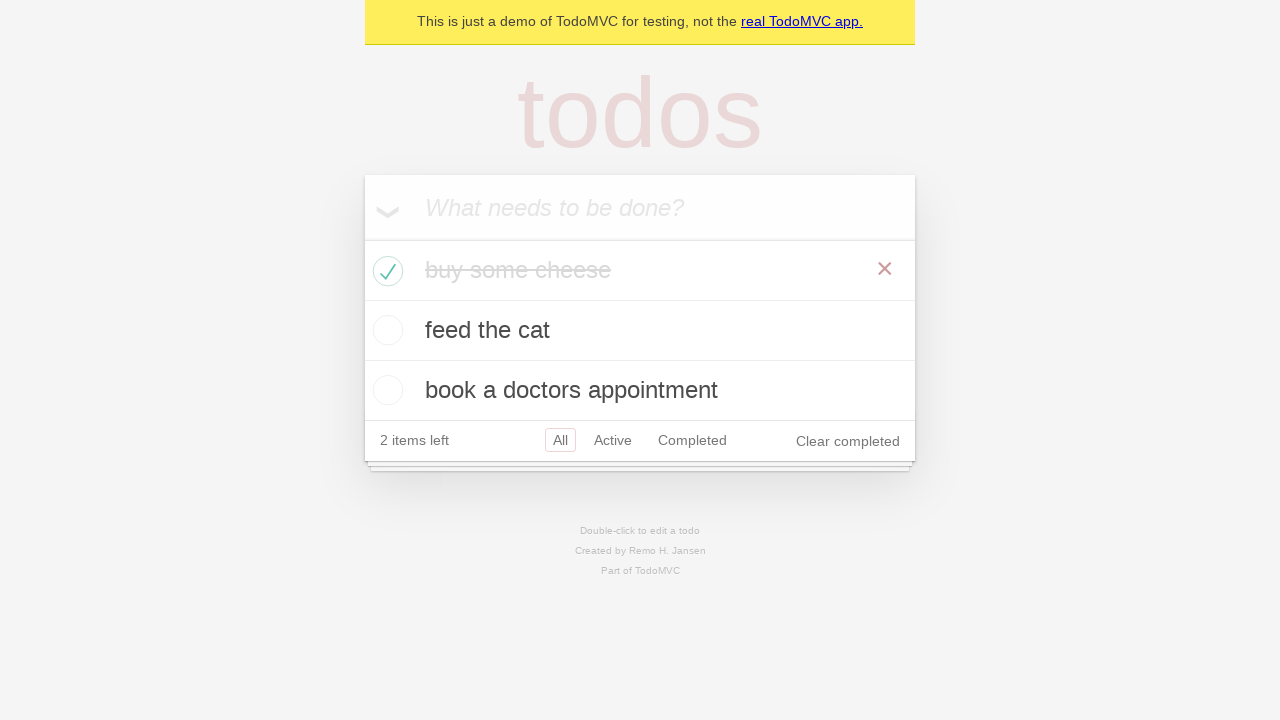